Tests dynamic color change property by clicking a button and waiting for its background color to change after a delay

Starting URL: https://demoqa.com/dynamic-properties

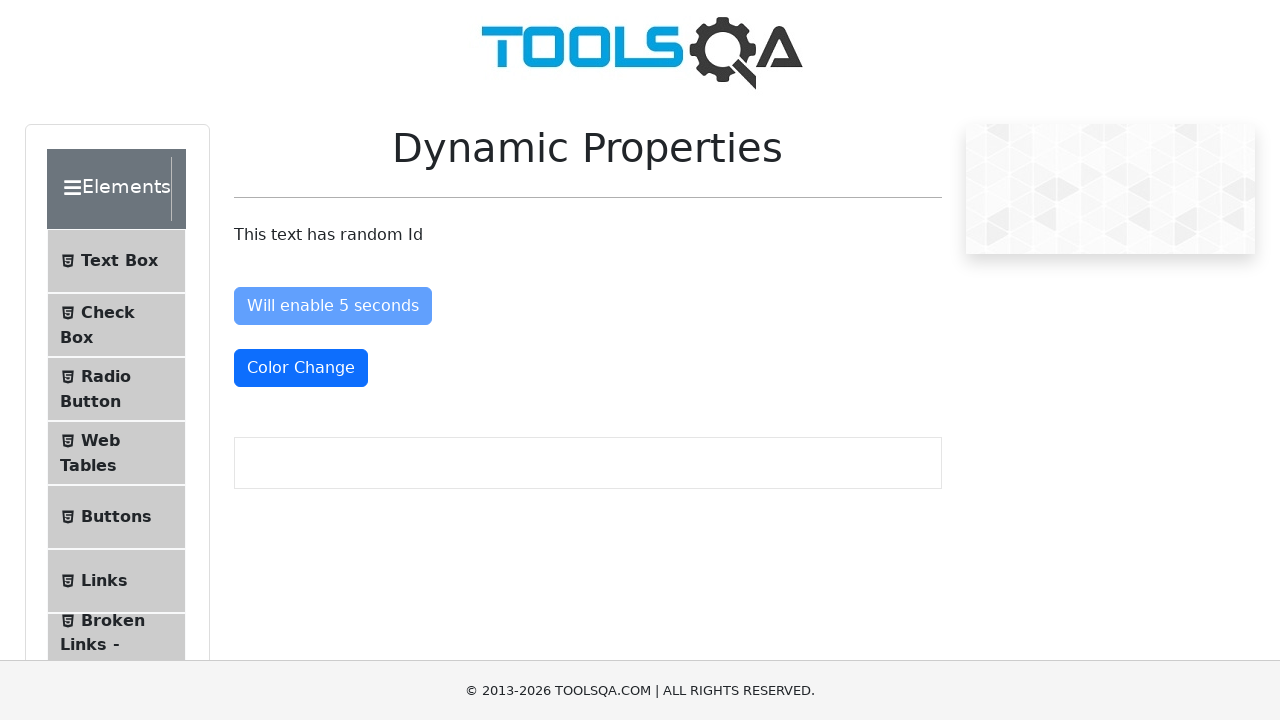

Color change button is now visible
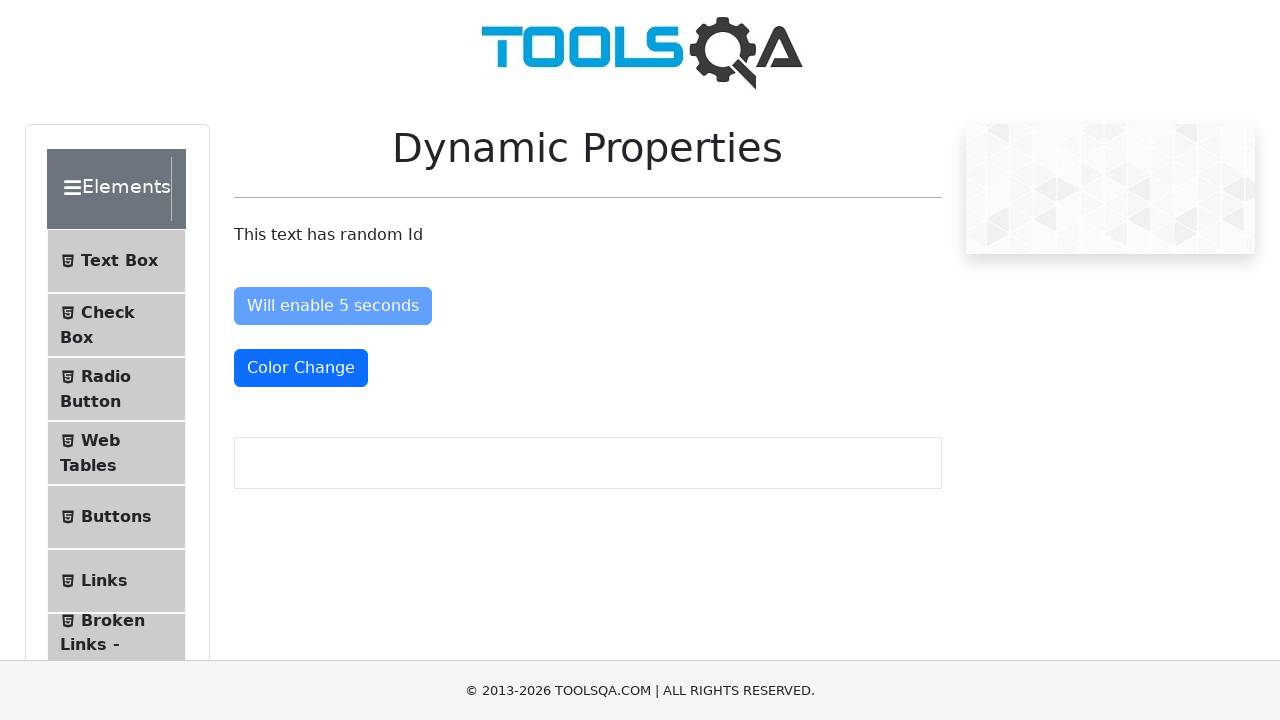

Clicked the color change button at (301, 368) on #colorChange
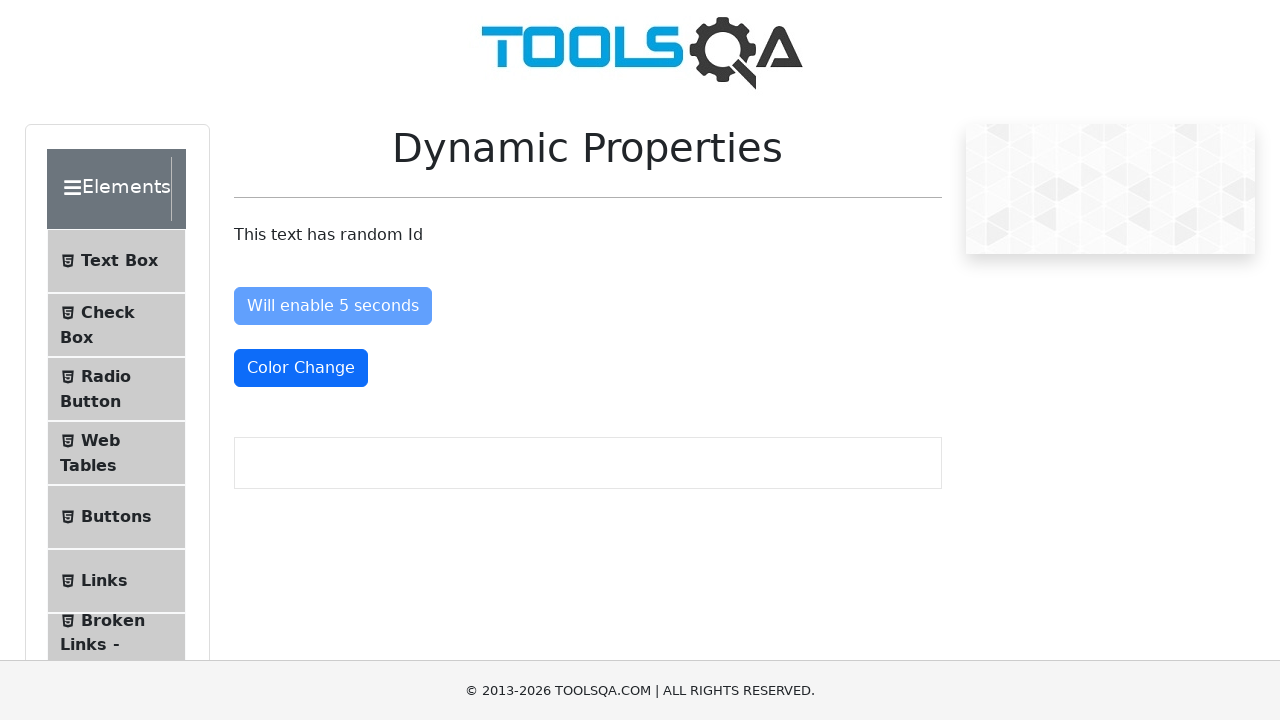

Waited 6 seconds for color change to occur
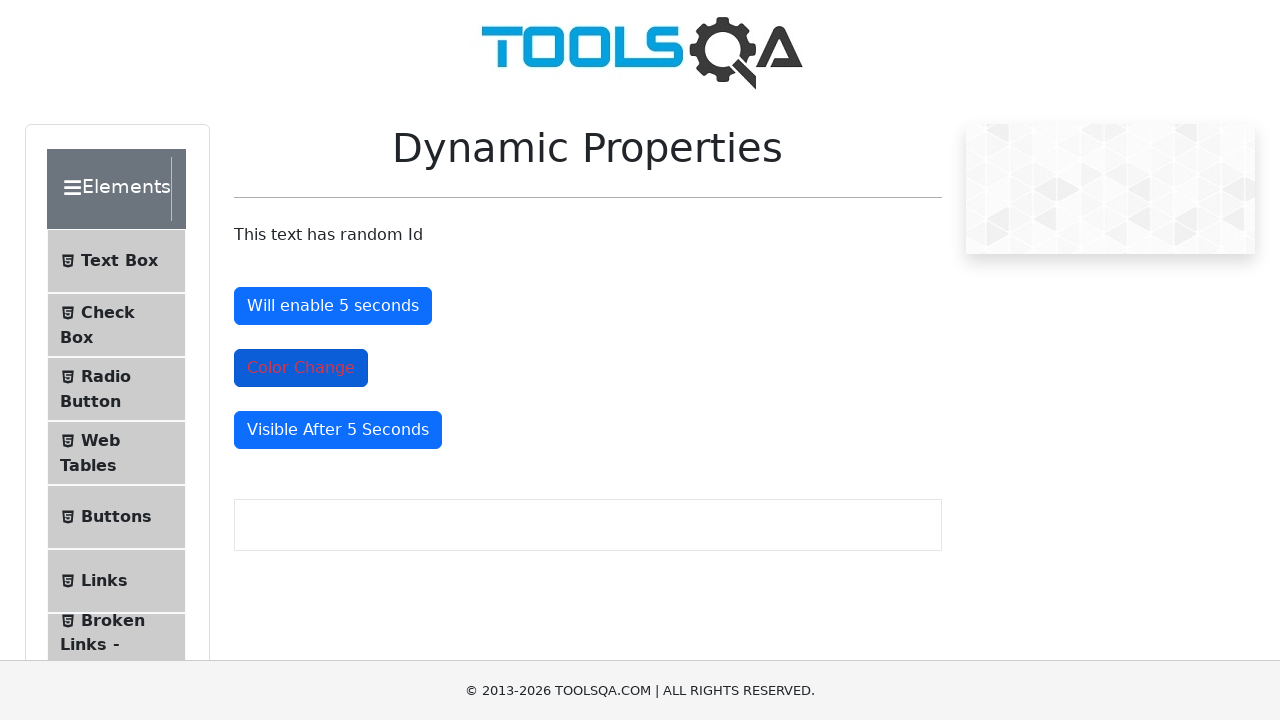

Retrieved button background color: rgb(11, 94, 215)
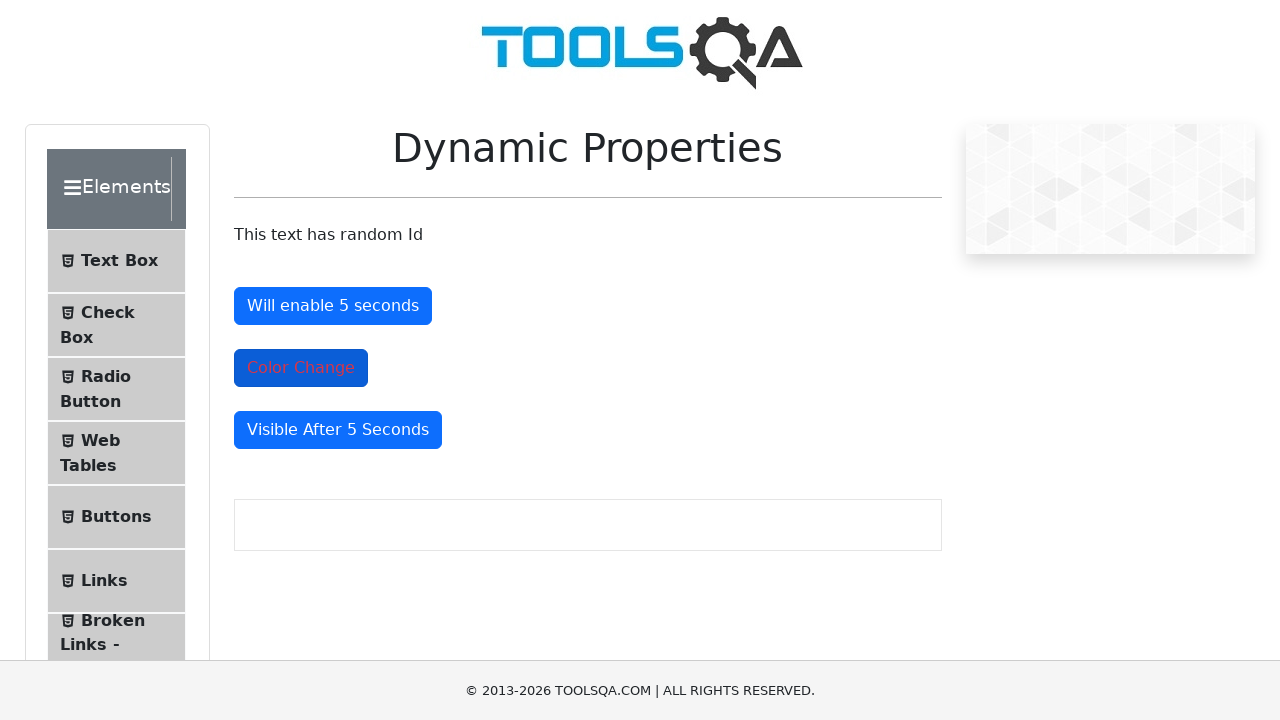

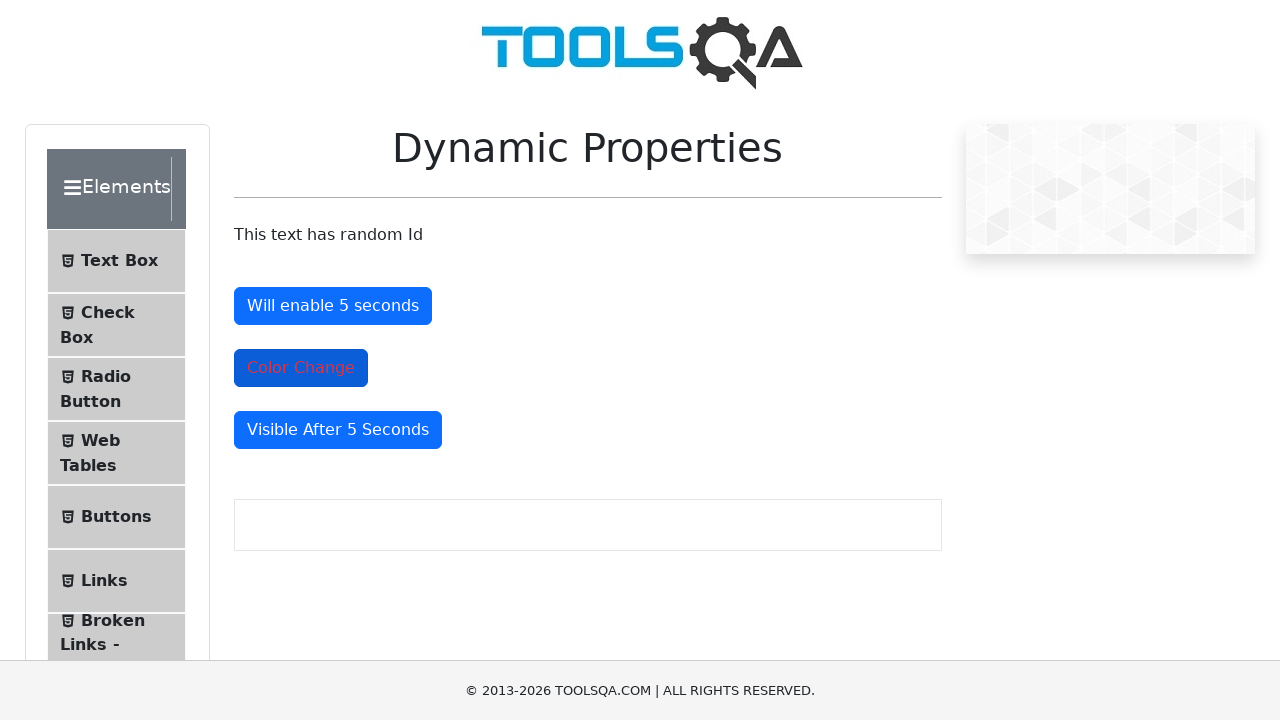